Fills out the text box demo form and clicks the submit button to submit the form

Starting URL: https://demoqa.com/text-box

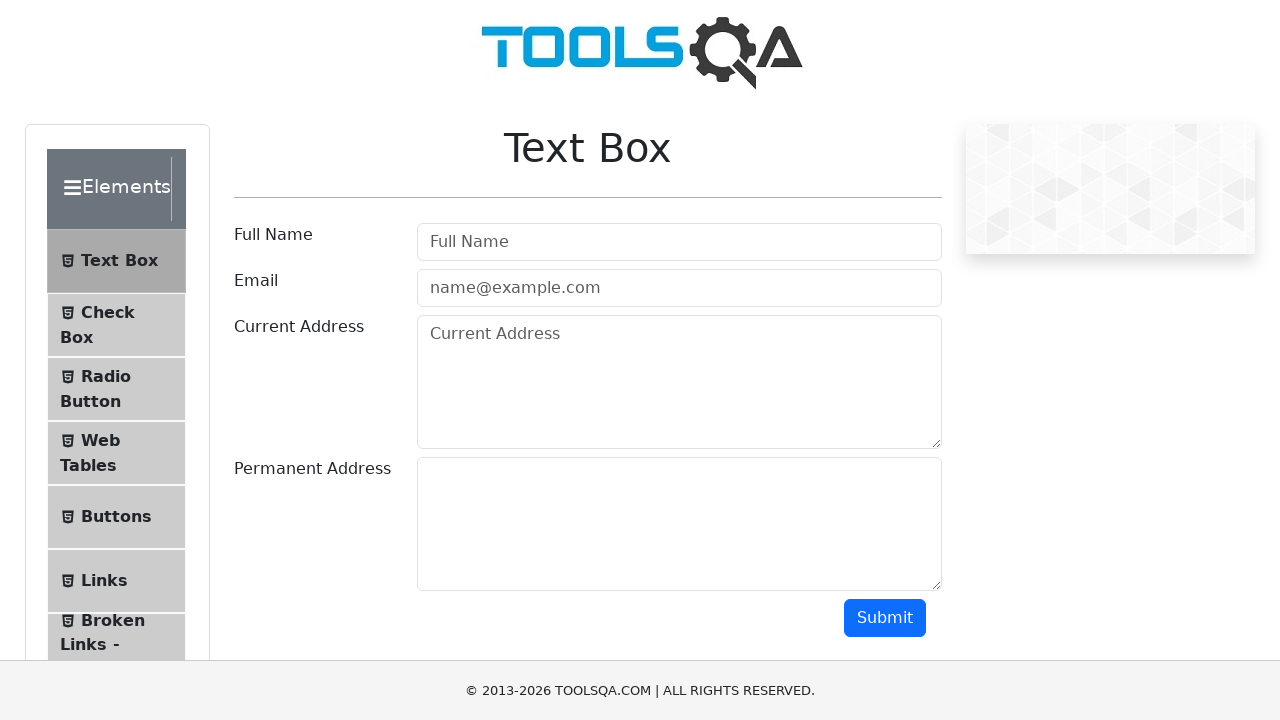

Filled user name field with 'Rahul' on #userName
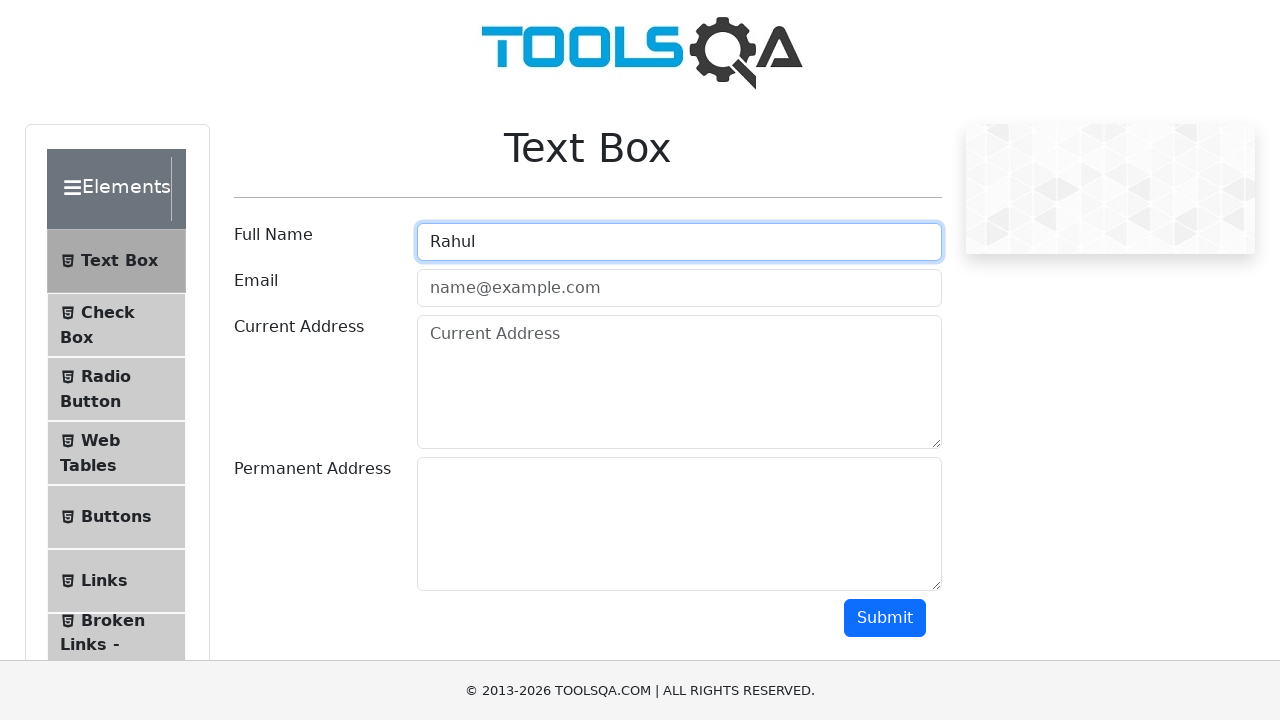

Filled user email field with 'rahul@example.com' on #userEmail
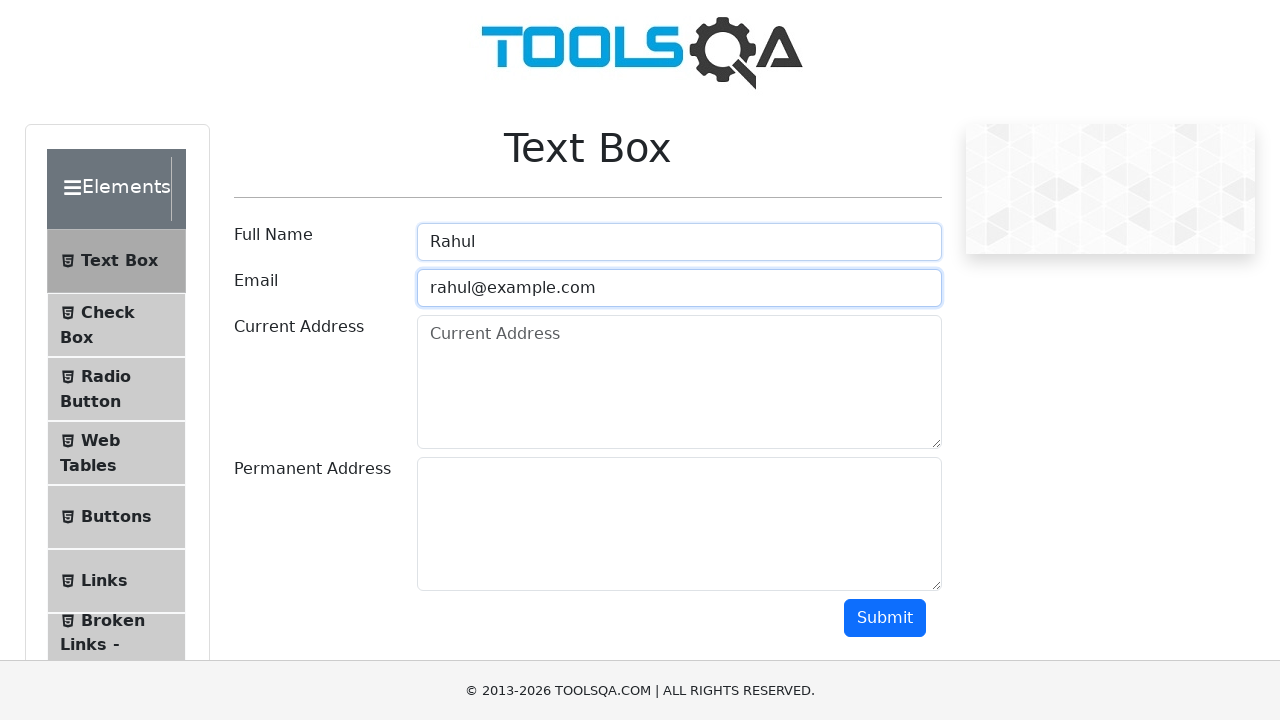

Filled current address field with 'Mumbai' on #currentAddress
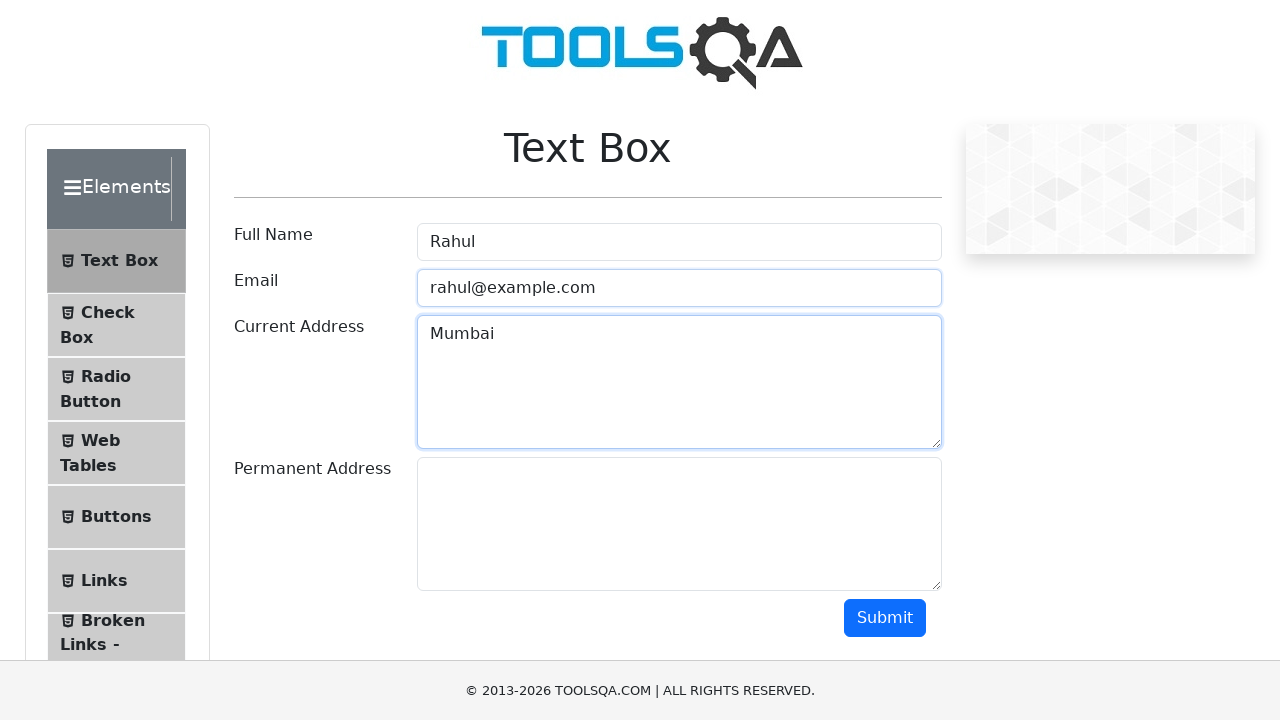

Filled permanent address field with 'Pune' on #permanentAddress
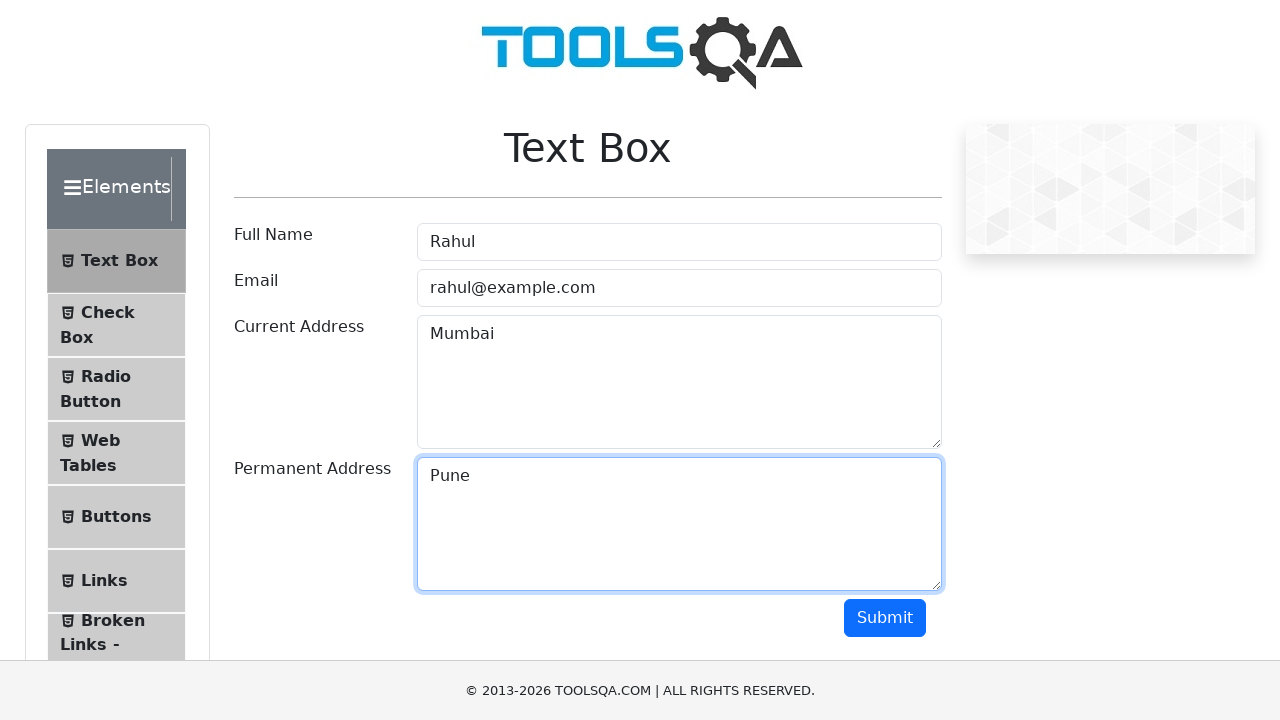

Clicked submit button to submit the form at (885, 618) on #submit
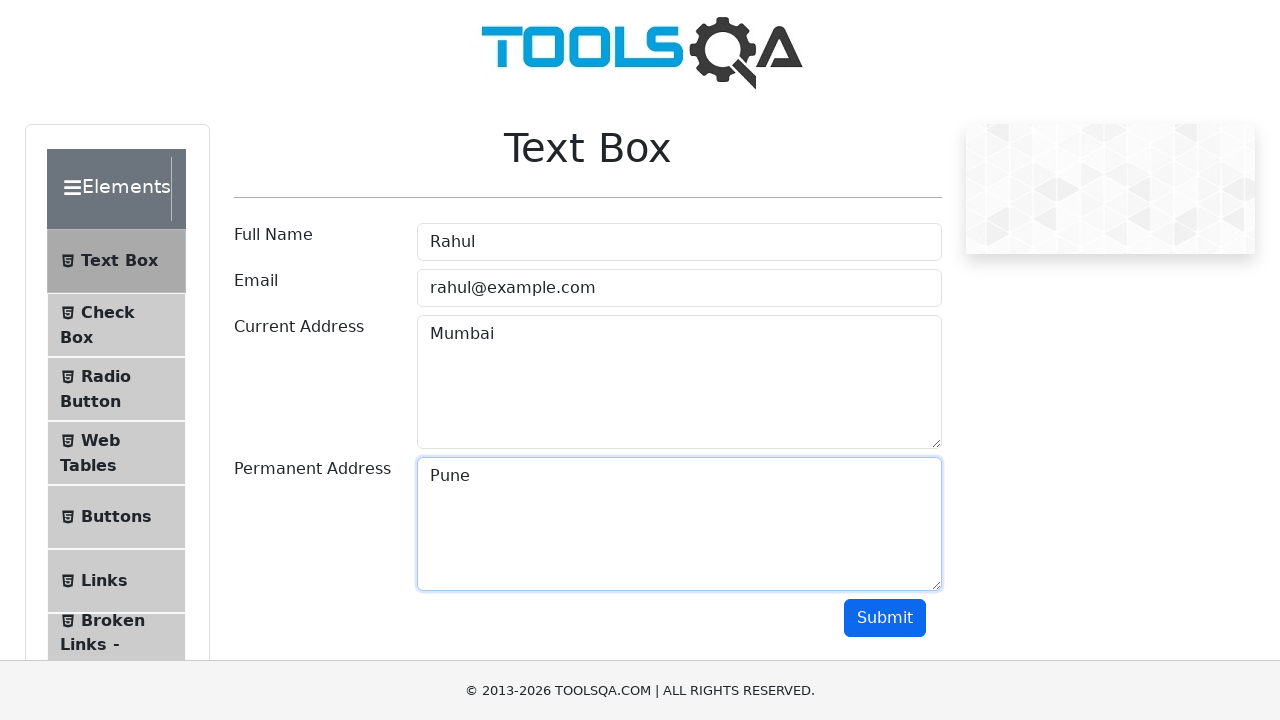

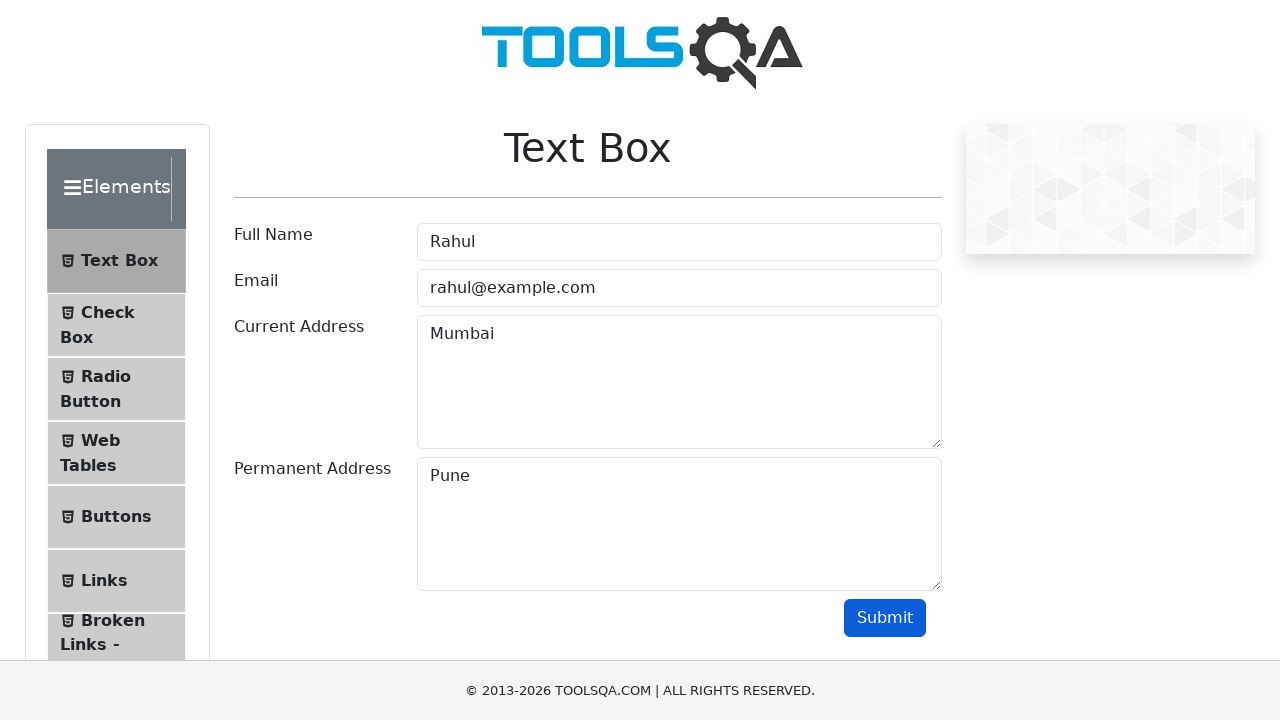